Navigates to the Selenium website and clicks on the WebDriver link in the navigation

Starting URL: https://www.selenium.dev/

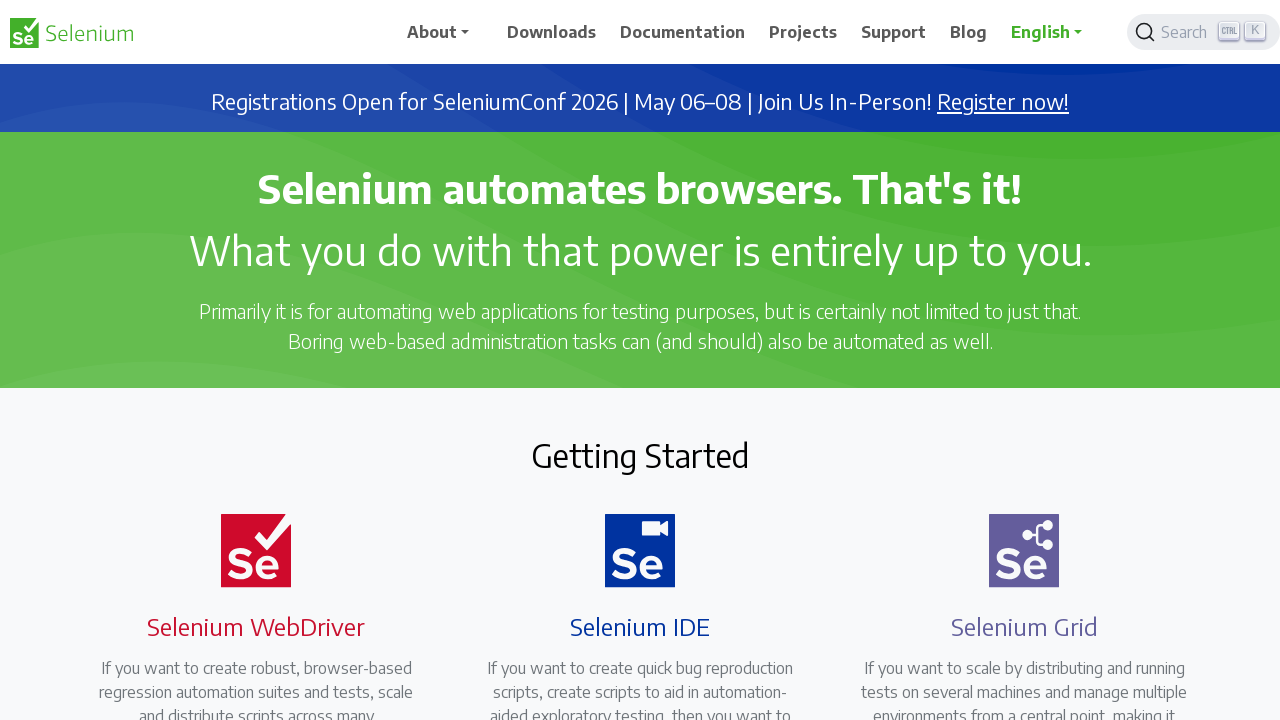

Navigated to Selenium website
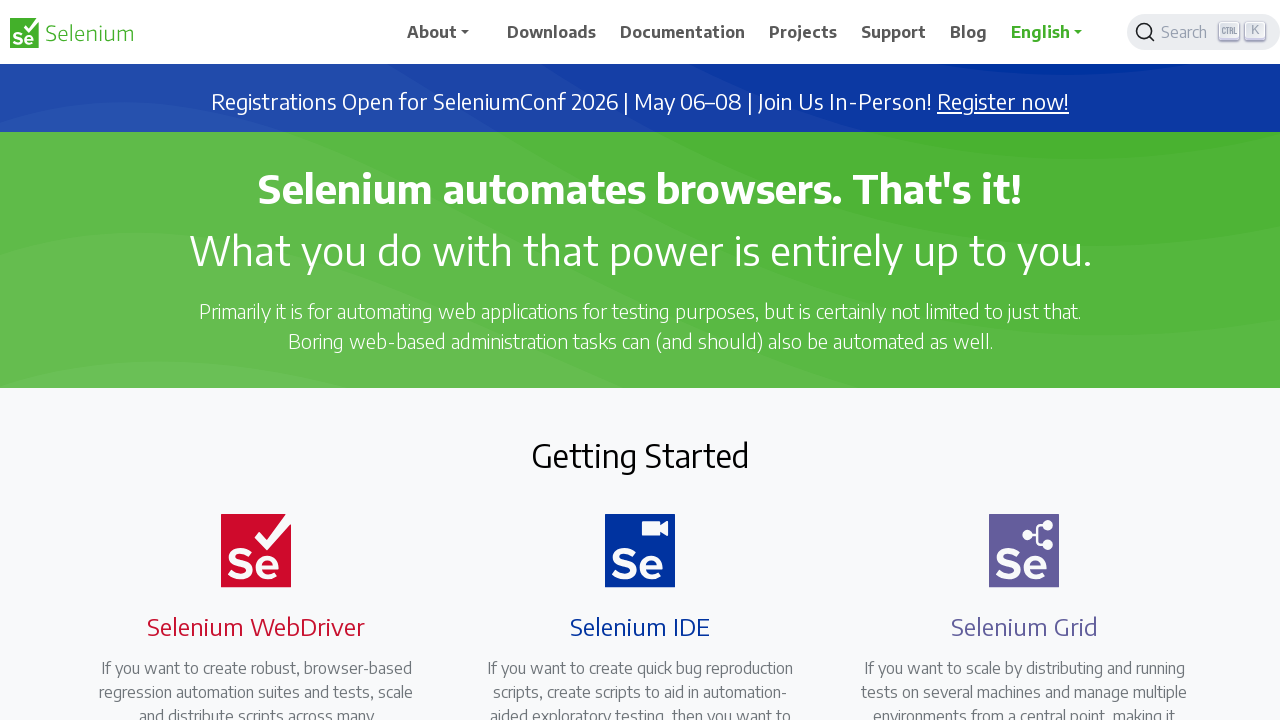

Clicked on the WebDriver link in the navigation at (244, 360) on a[class*='webdriver']
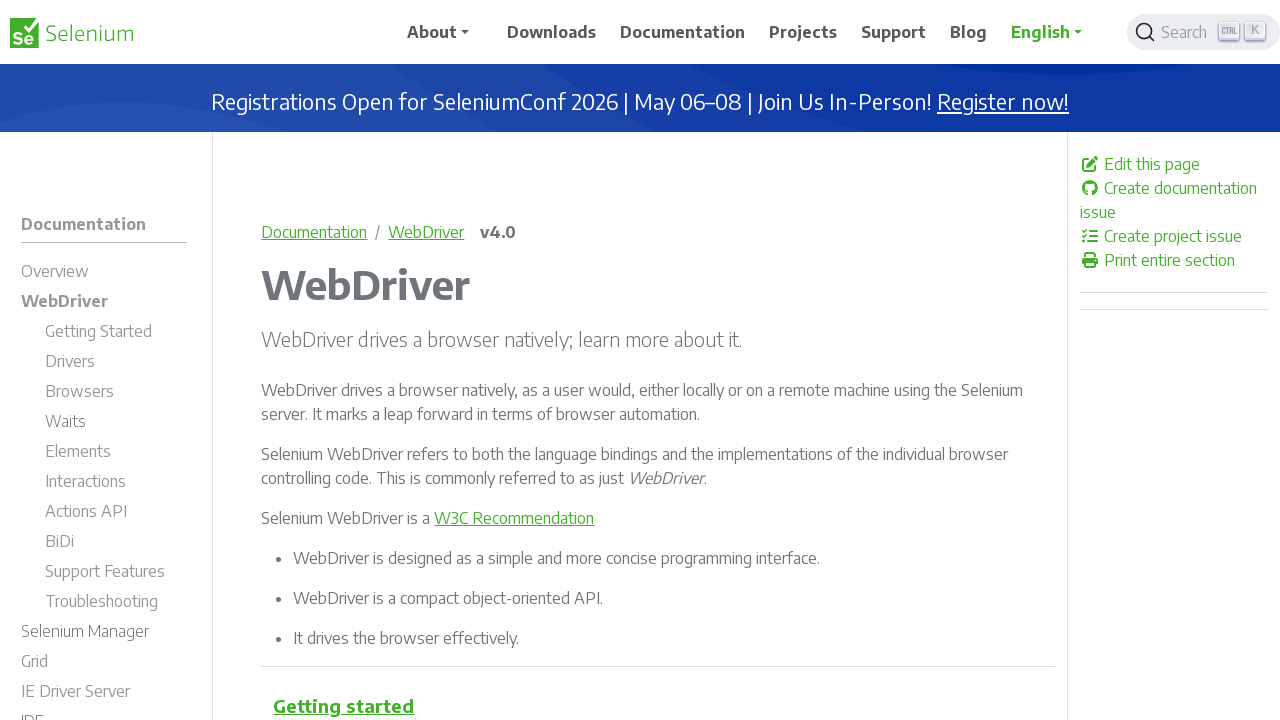

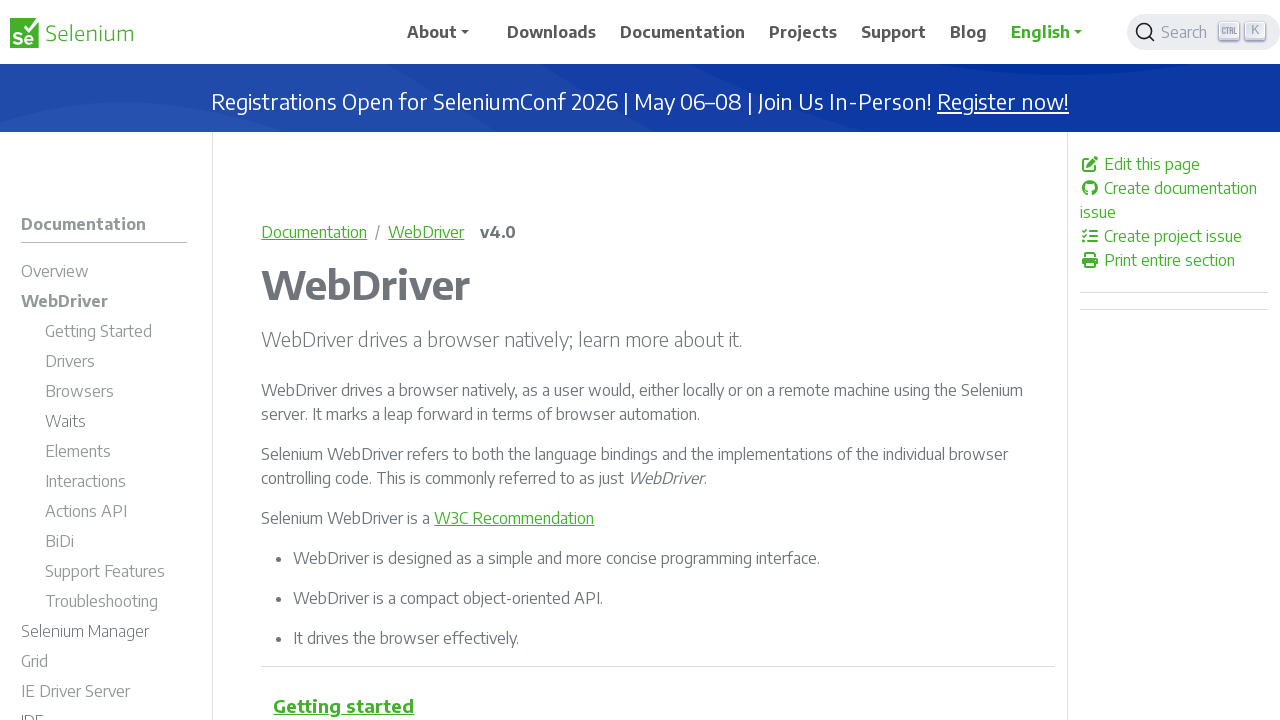